Clicks edit button on a table row and submits the form

Starting URL: https://demoqa.com/webtables

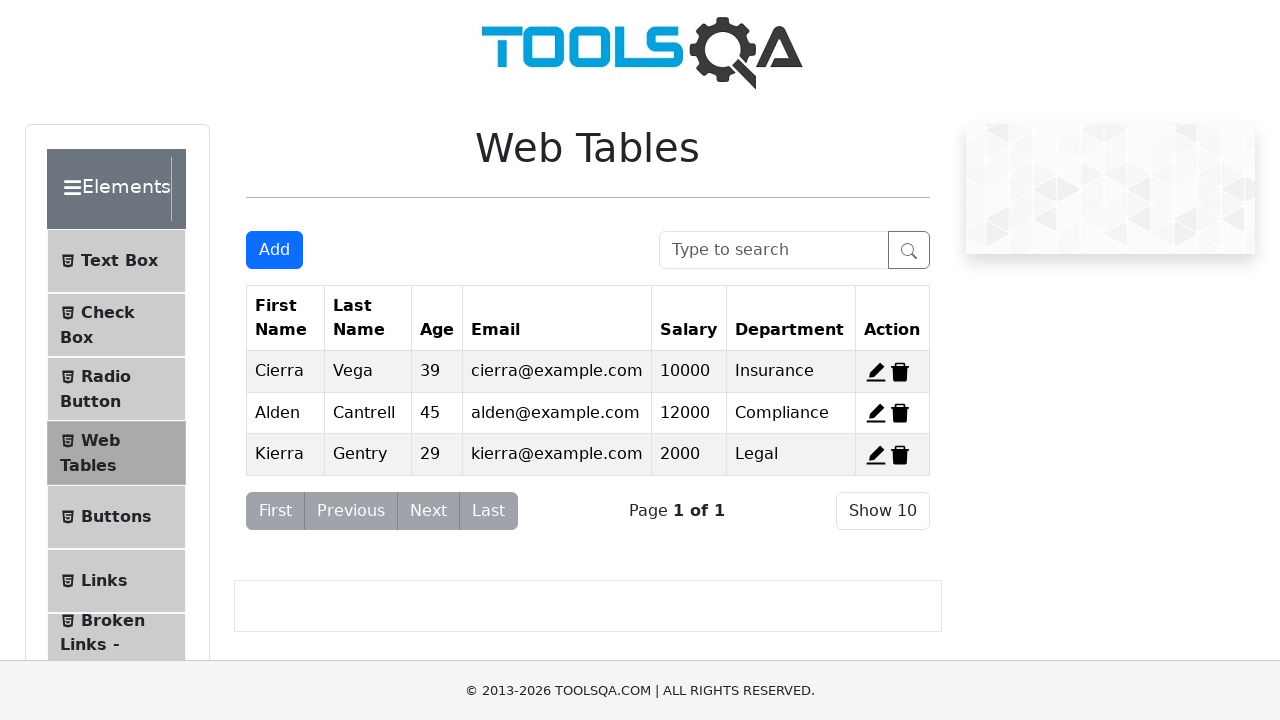

Clicked edit button on first table row at (876, 372) on xpath=//span[@id='edit-record-1']//*[@stroke='currentColor']
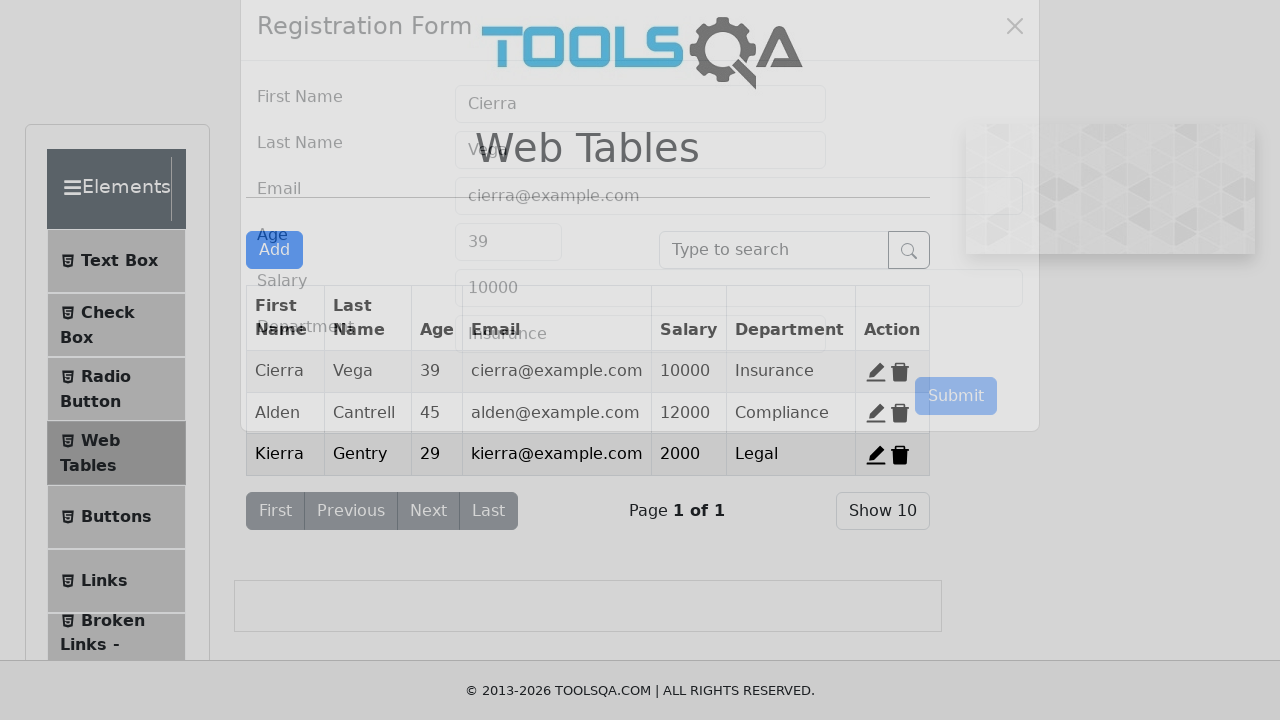

Clicked submit button to save form changes at (956, 433) on #submit
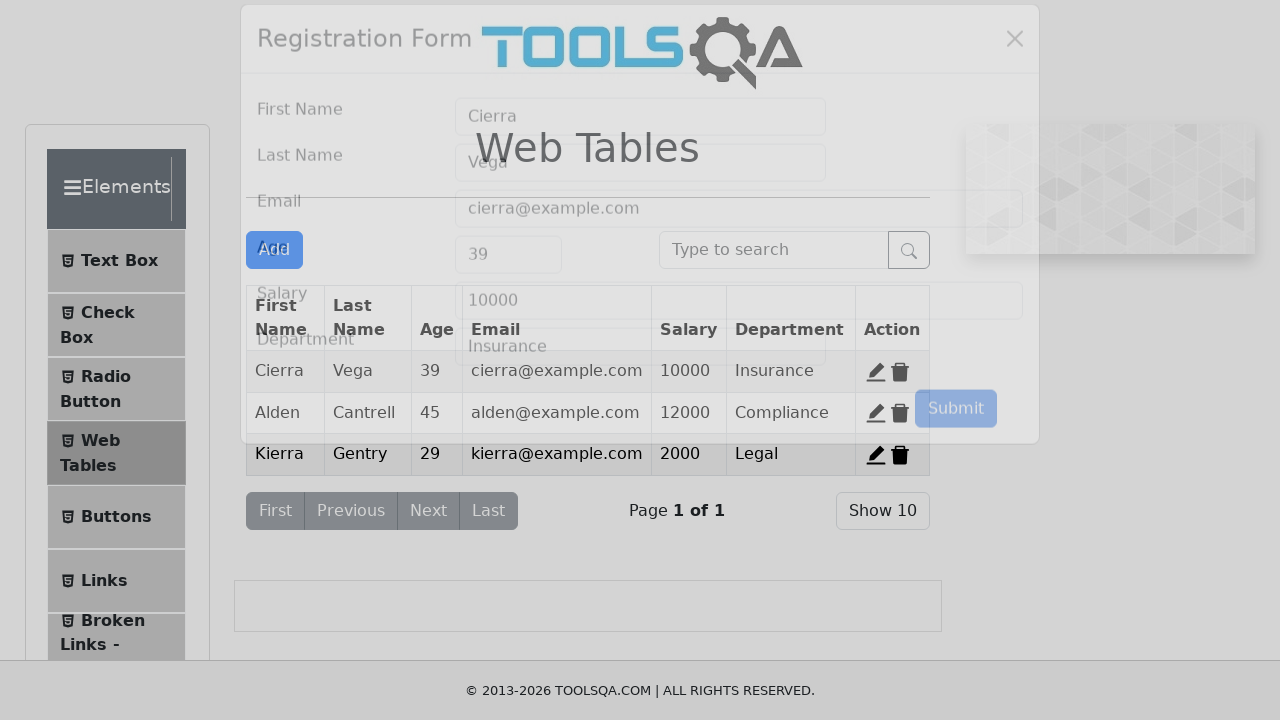

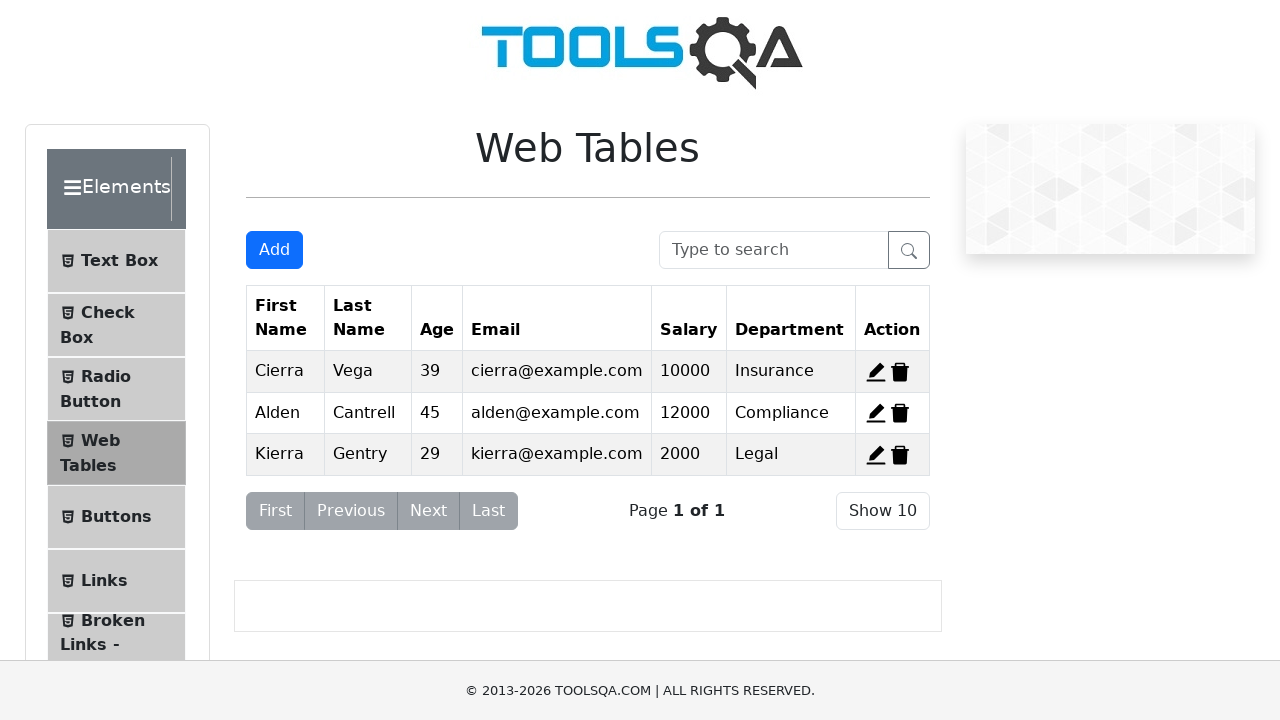